Tests radio button functionality by selecting the "Impressive" radio button and verifying it's checked.

Starting URL: https://demoqa.com/radio-button

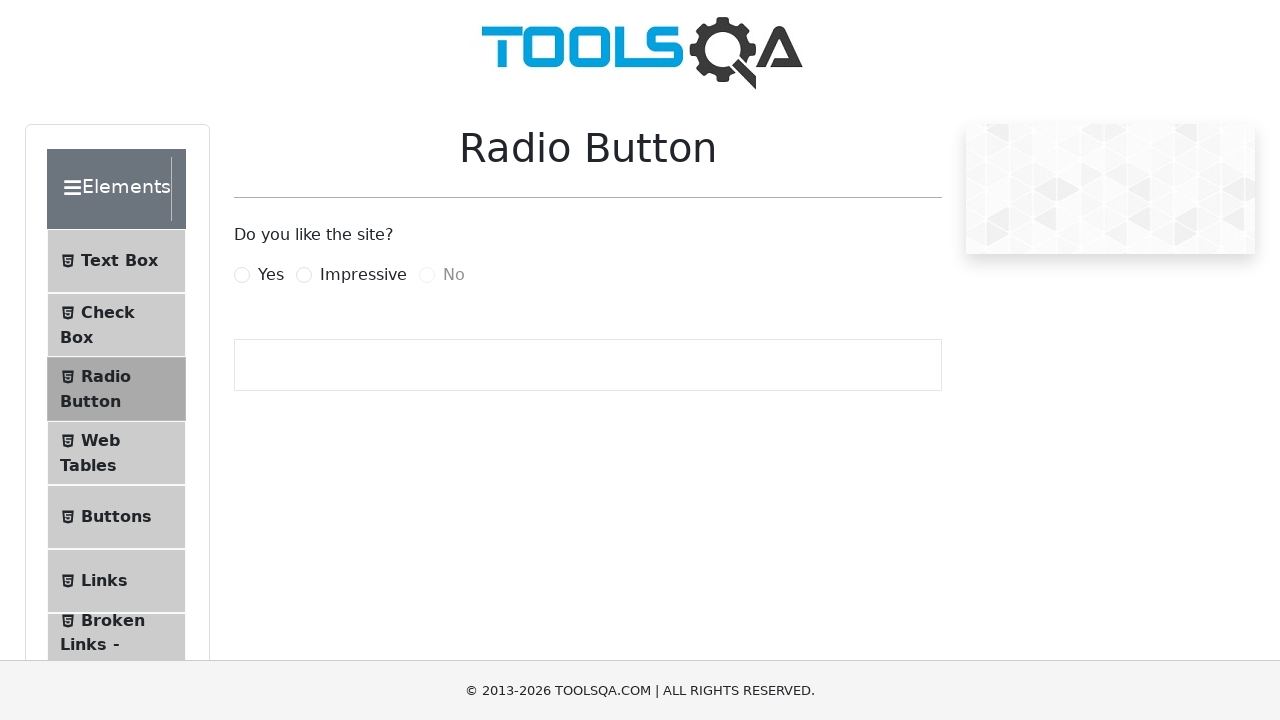

Navigated to radio button demo page
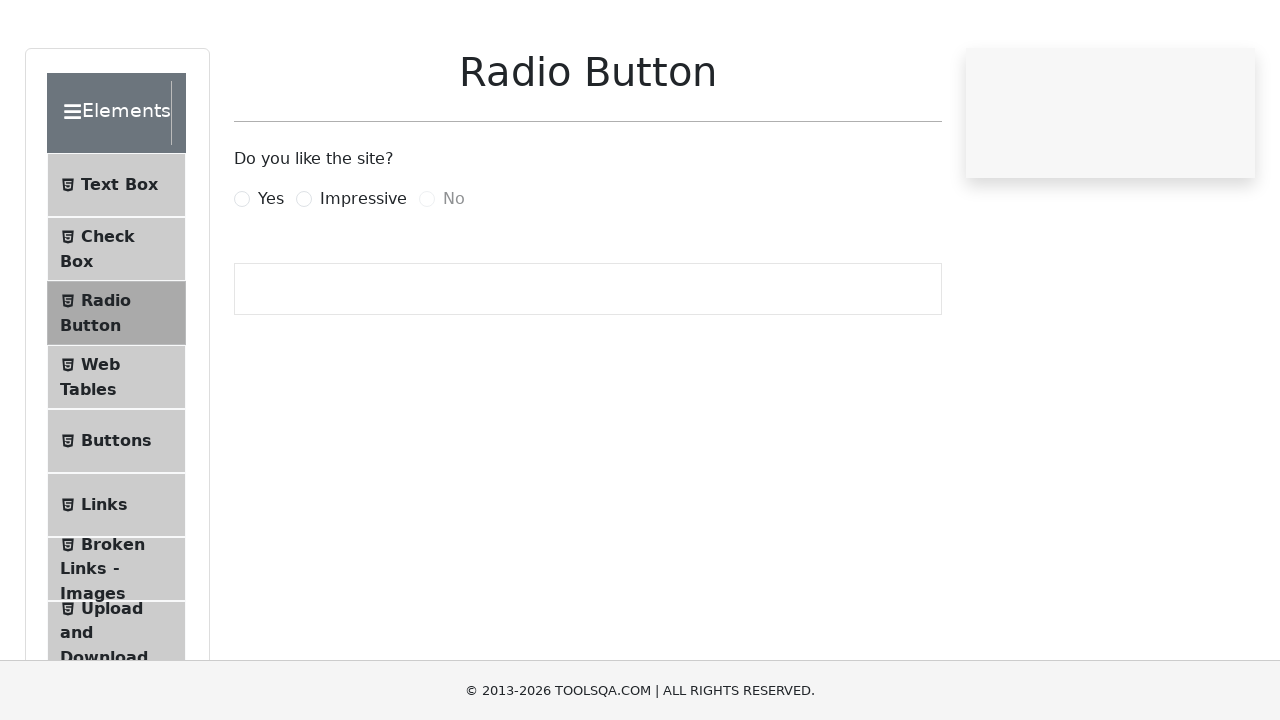

Clicked the Impressive radio button at (363, 275) on xpath=//label[@for='impressiveRadio']
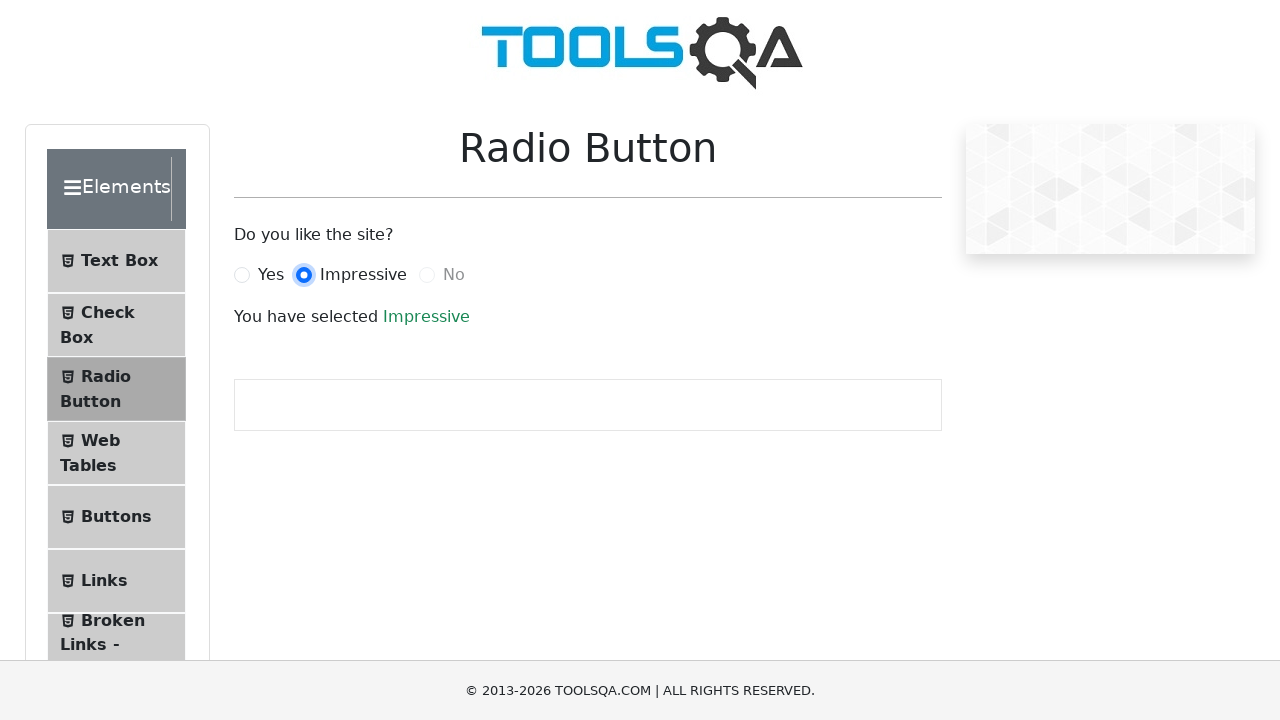

Verified the Impressive radio button is present
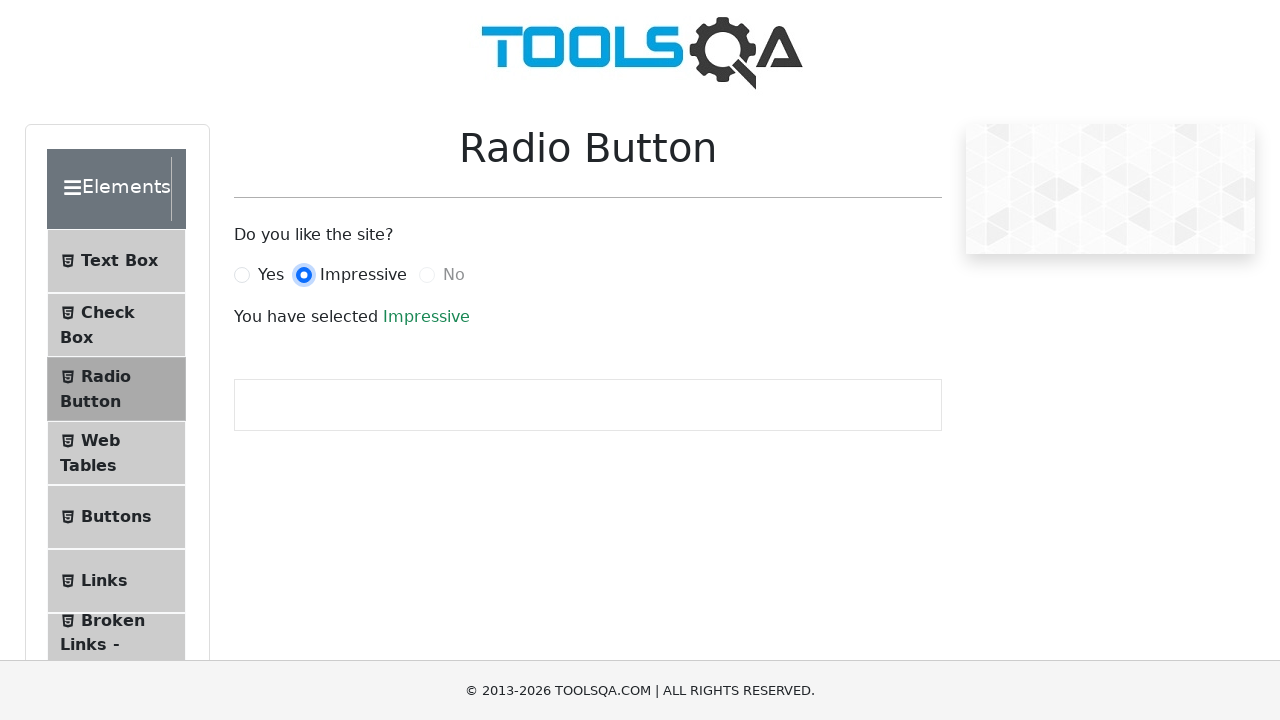

Confirmed the Impressive radio button is checked
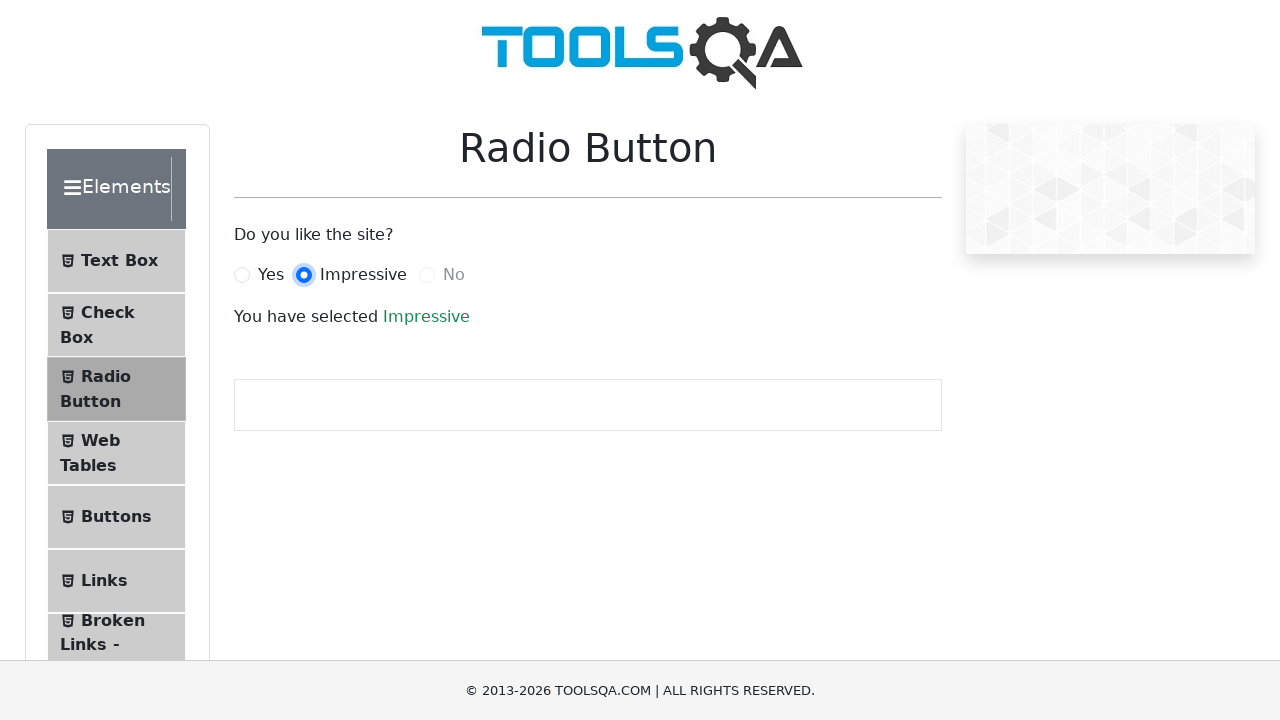

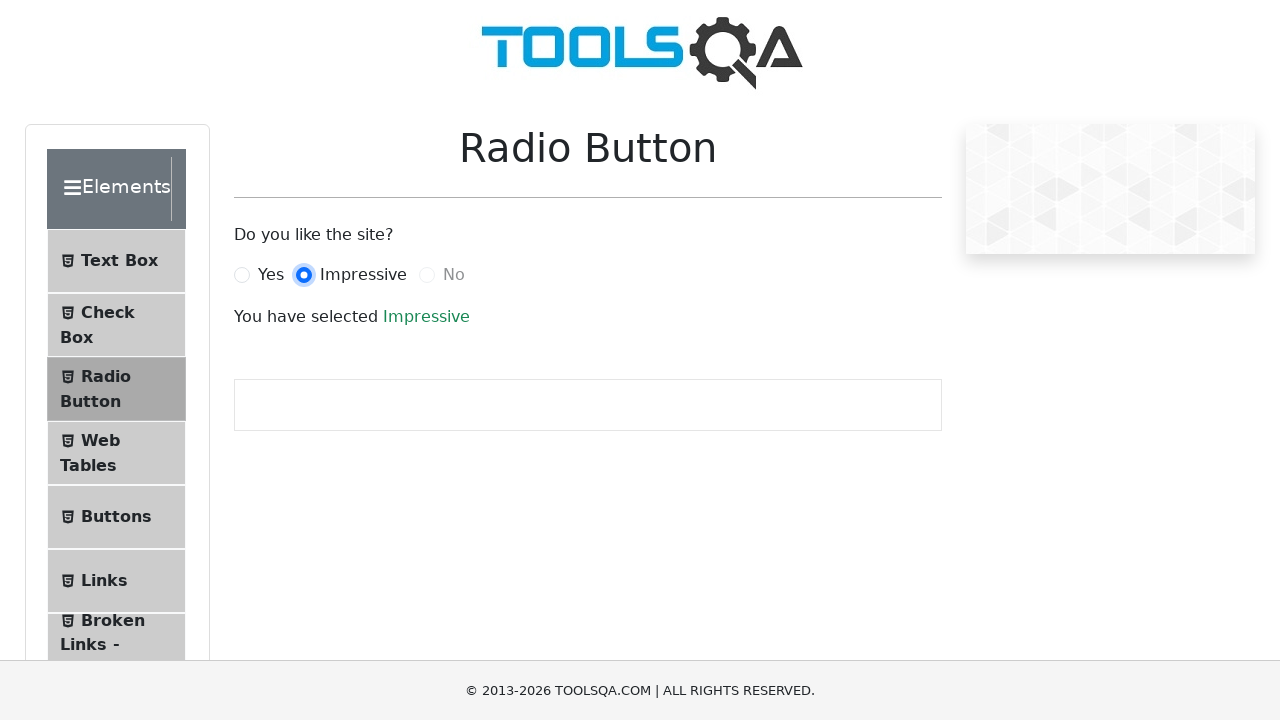